Tests an e-commerce grocery shopping flow by searching for products, adding Cashews to cart, and proceeding through checkout to place an order

Starting URL: https://rahulshettyacademy.com/seleniumPractise/#/

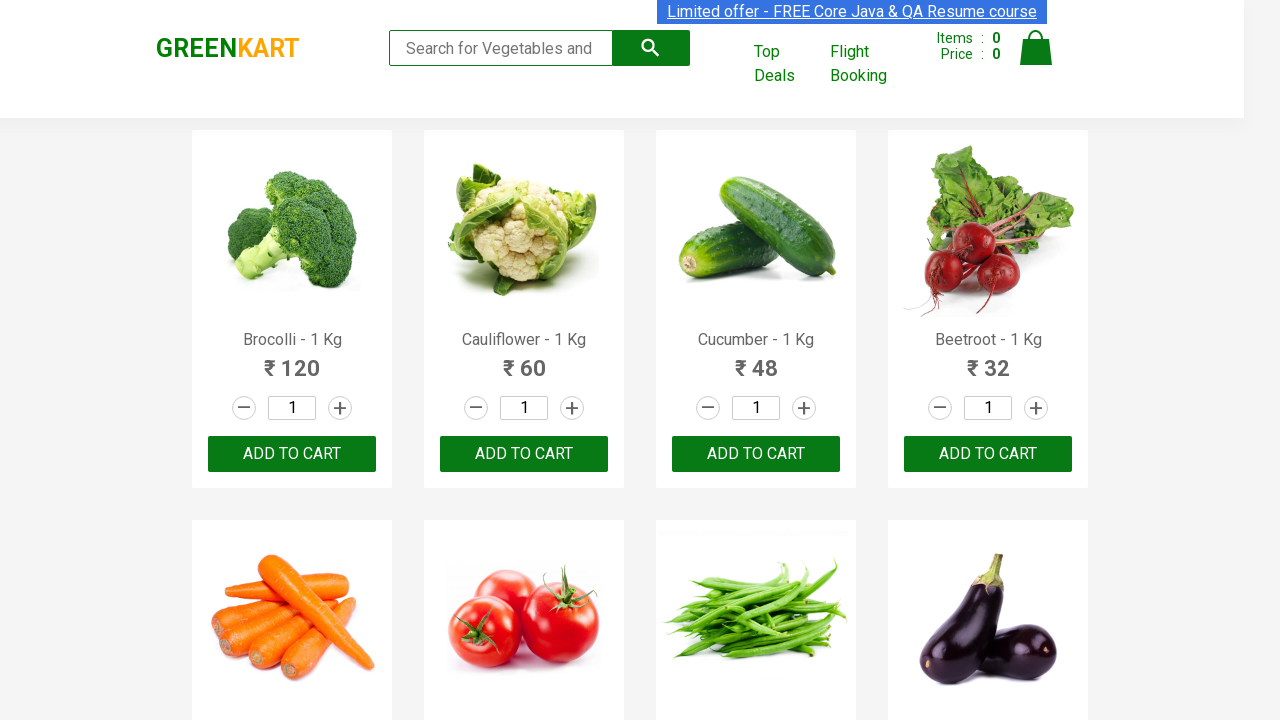

Filled search box with 'ca' to search for products on .search-keyword
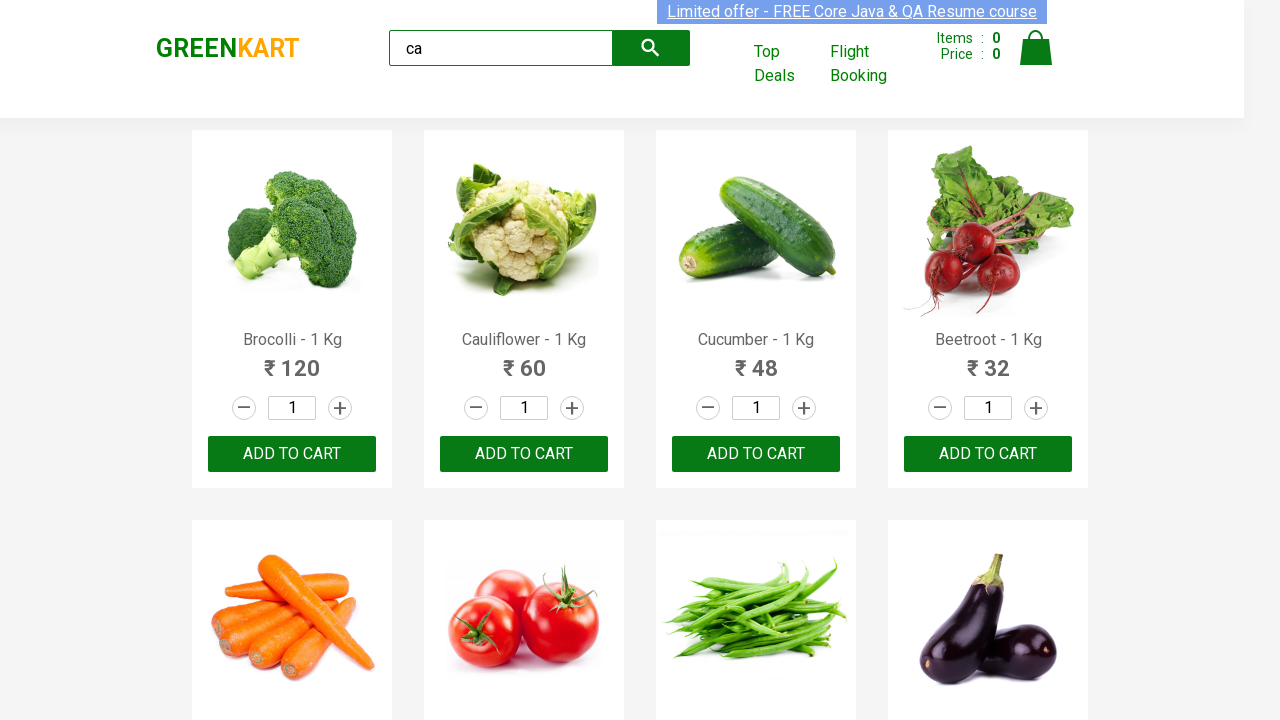

Waited 2 seconds for search results to load
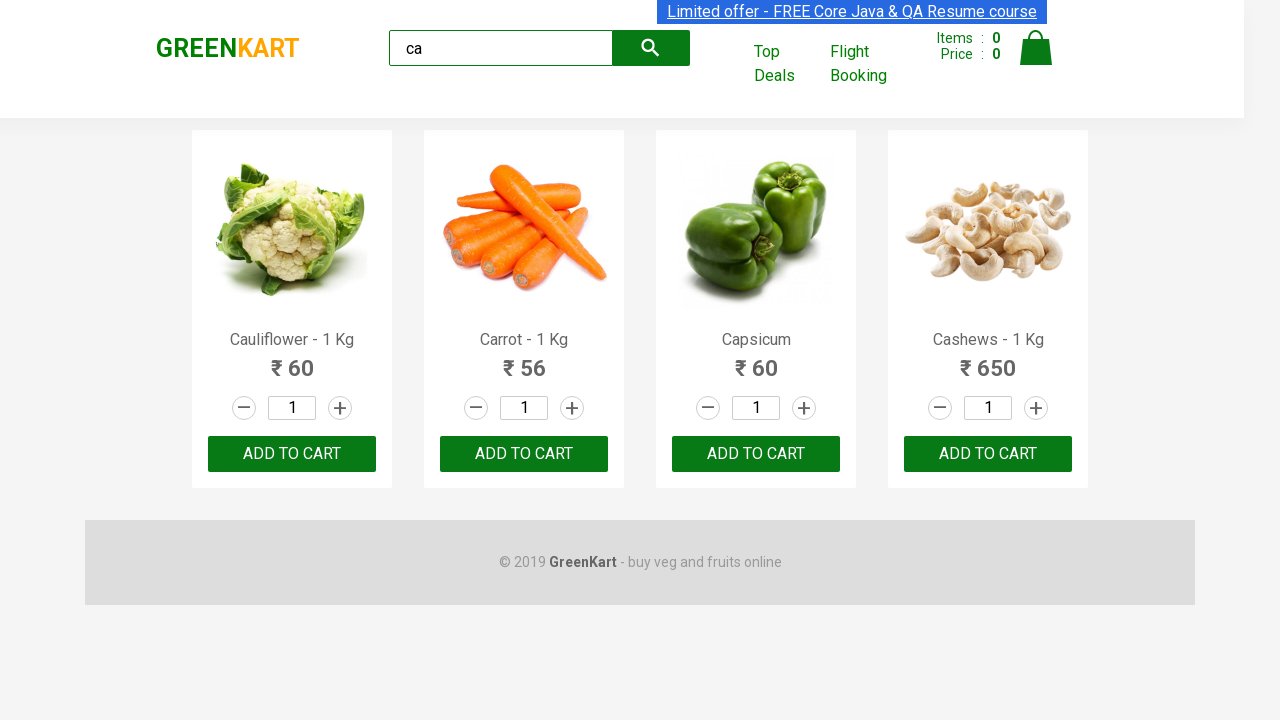

Retrieved all products from search results
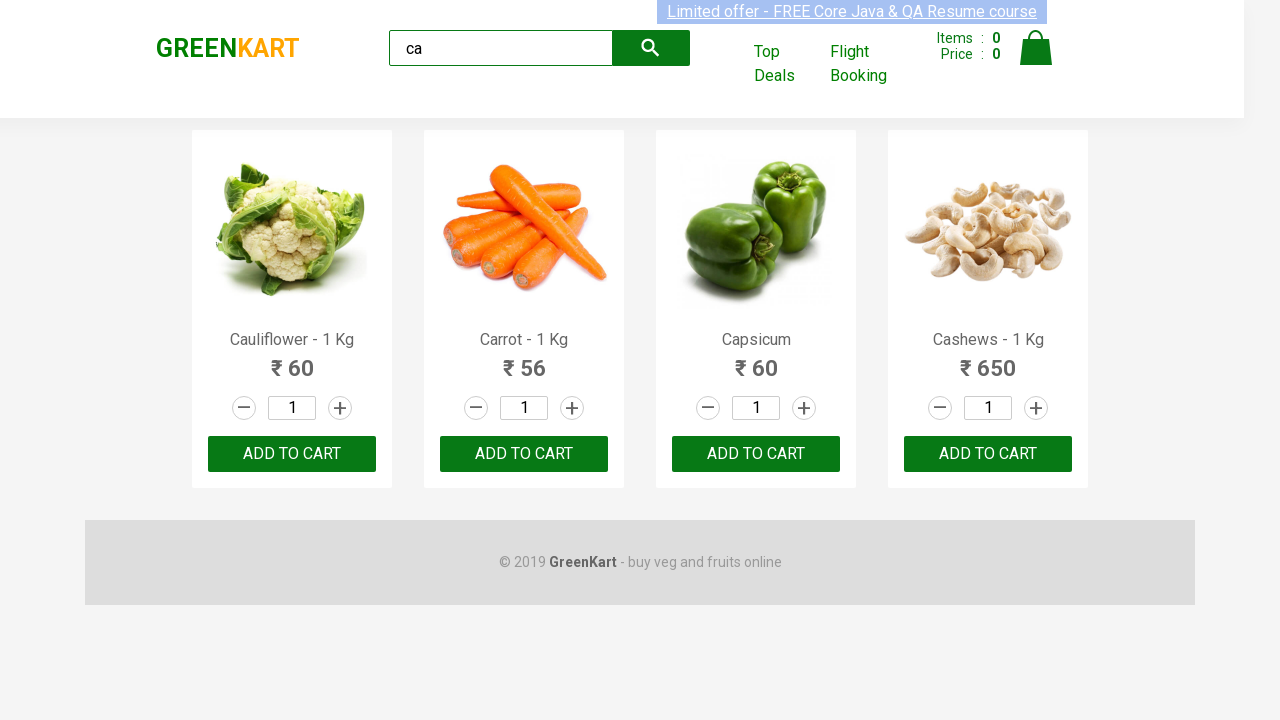

Found Cashews product and clicked Add to Cart button at (988, 454) on .products .product >> nth=3 >> button
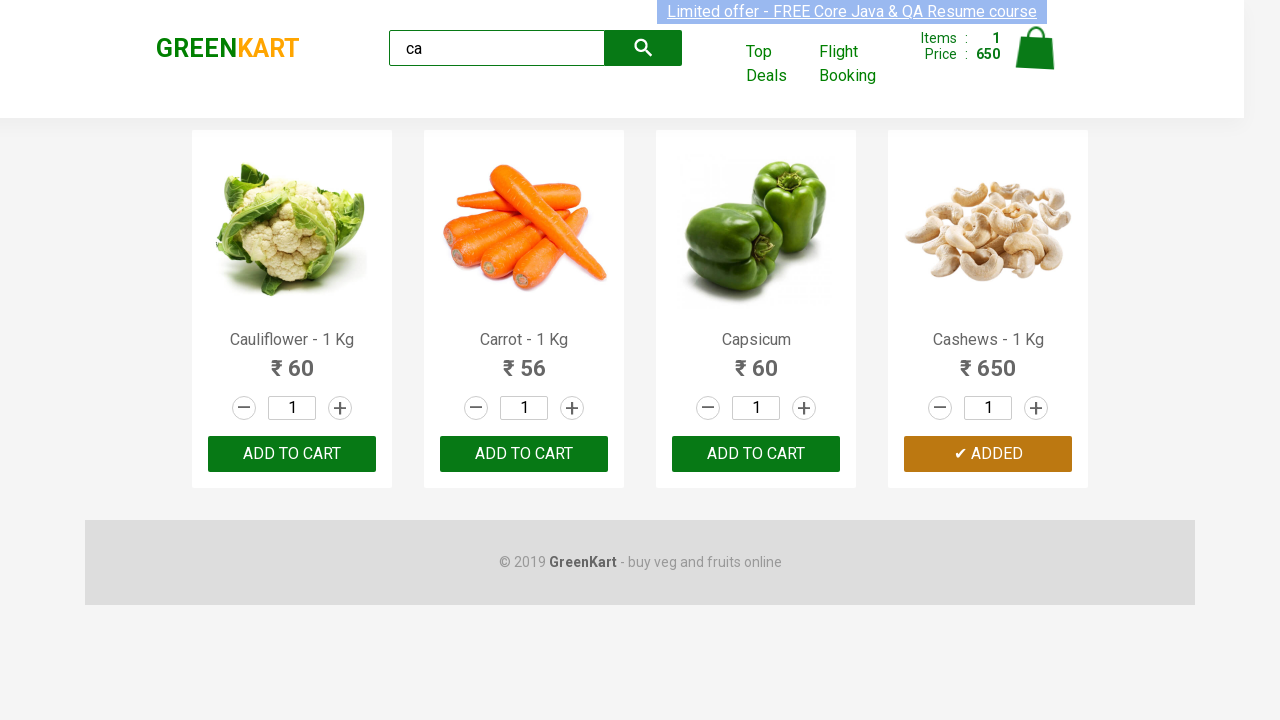

Clicked cart icon to view shopping cart at (1036, 48) on .cart-icon > img
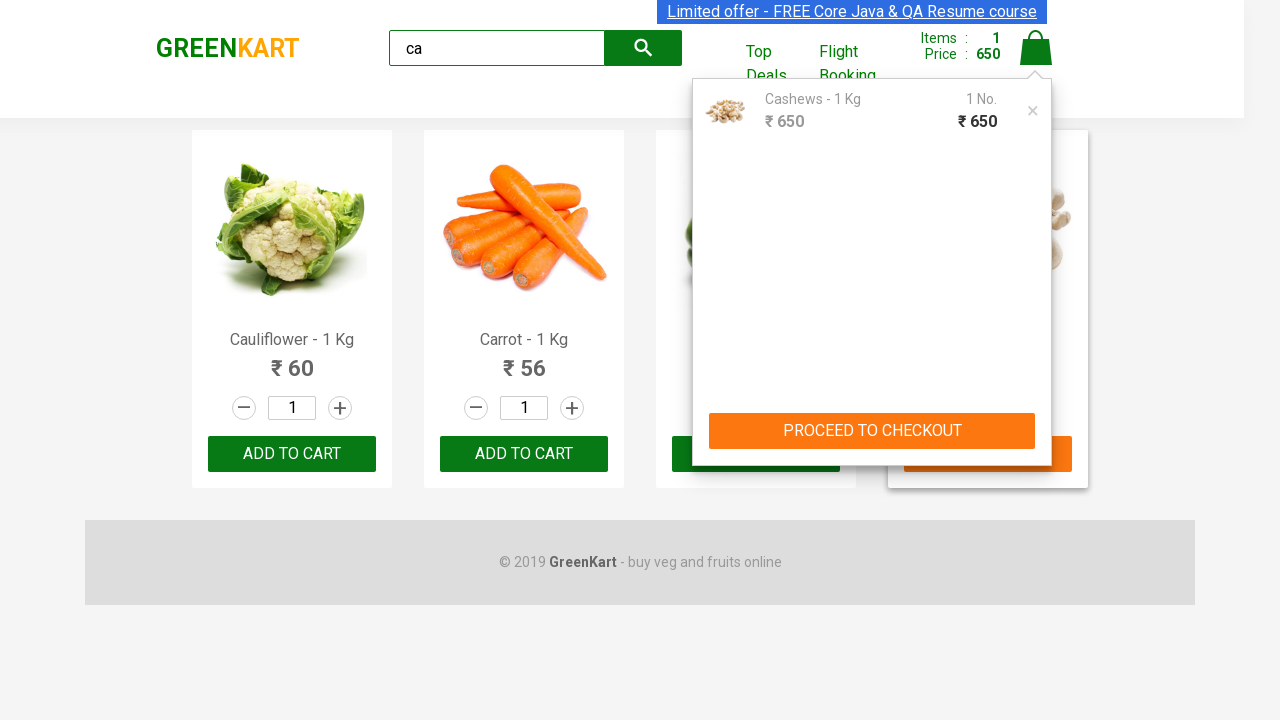

Clicked PROCEED TO CHECKOUT button at (872, 431) on text=PROCEED TO CHECKOUT
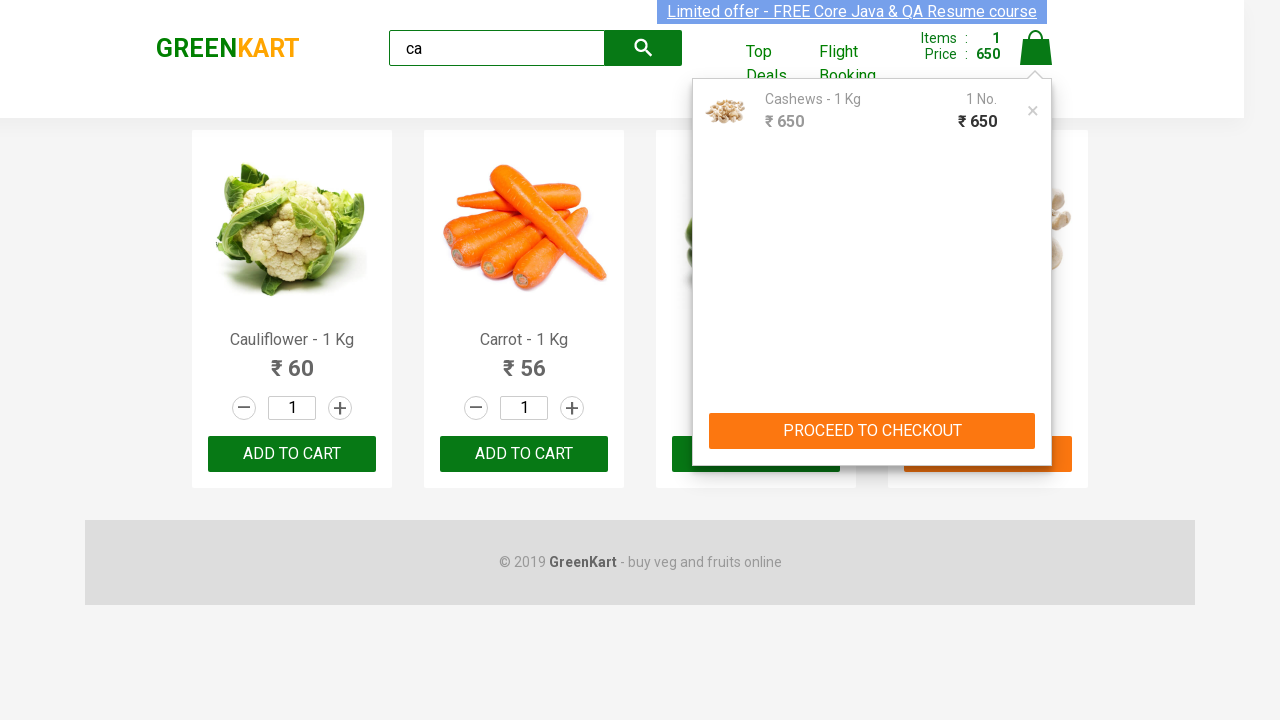

Clicked Place Order button to complete purchase at (1036, 420) on text=Place Order
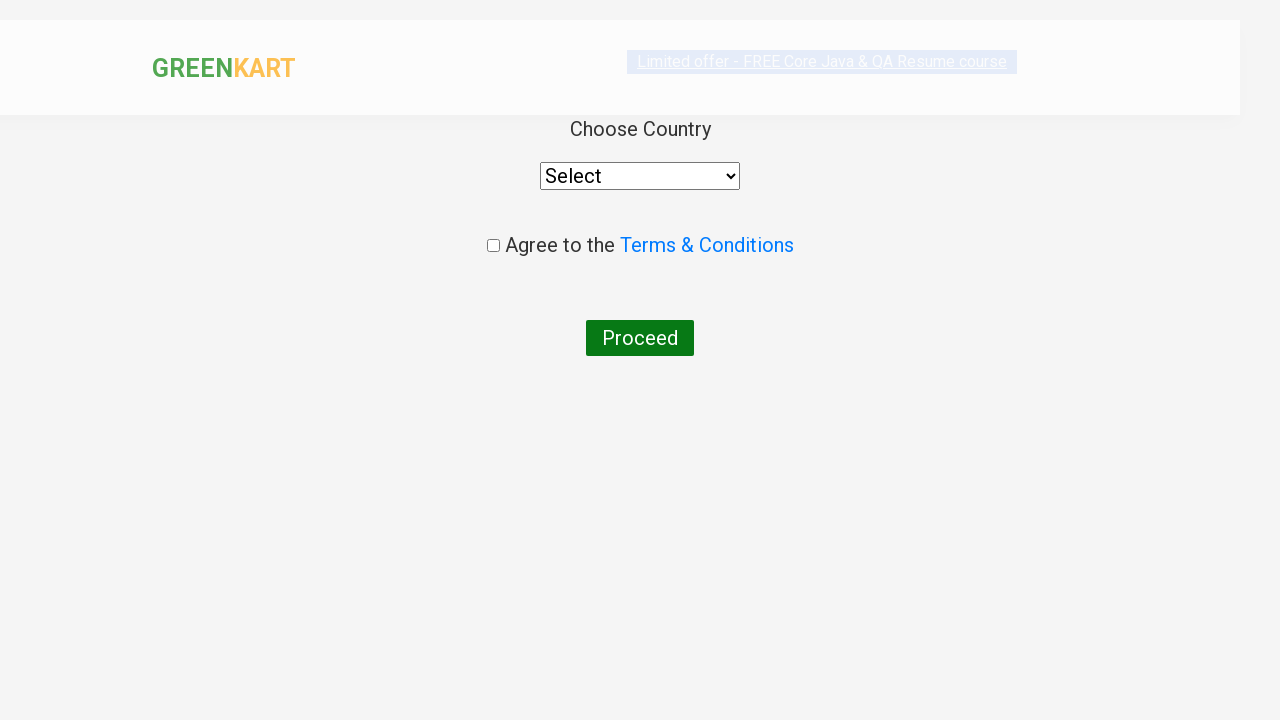

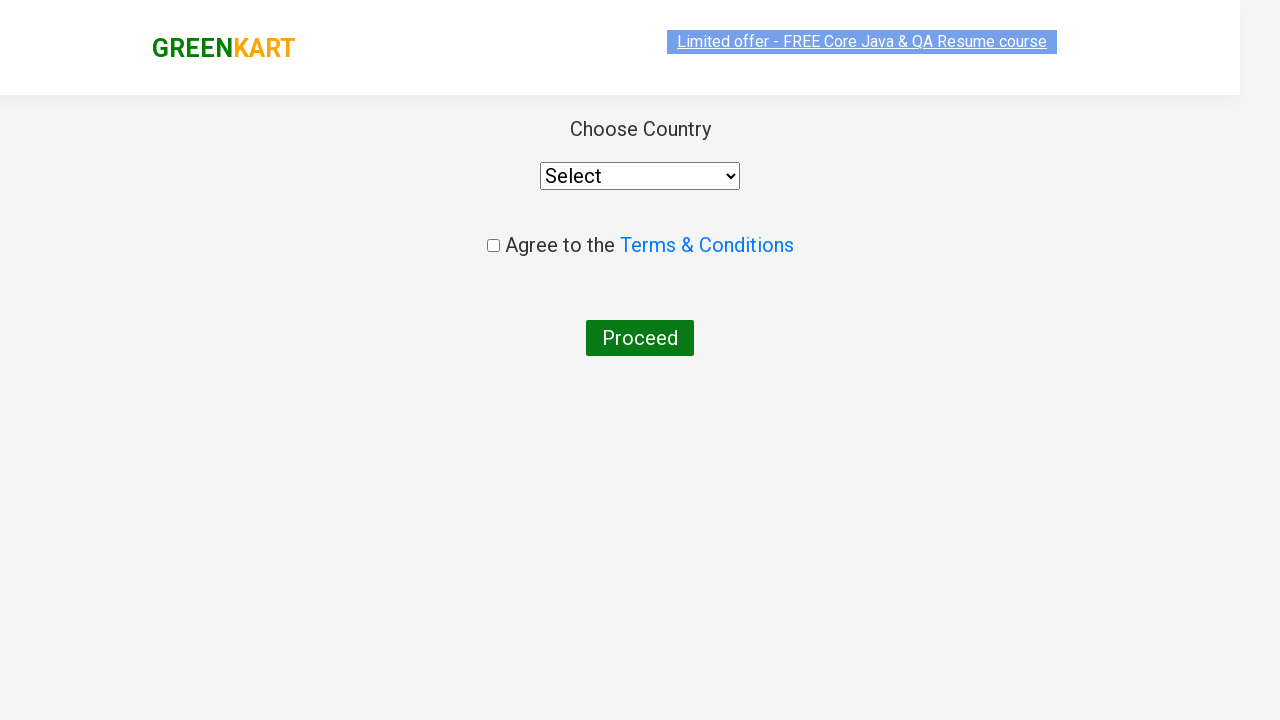